Tests dynamic web table interactions by verifying table headers, selecting a checkbox for a specific row, and clicking a link in that row

Starting URL: https://seleniumpractise.blogspot.com/2021/08?view=classic

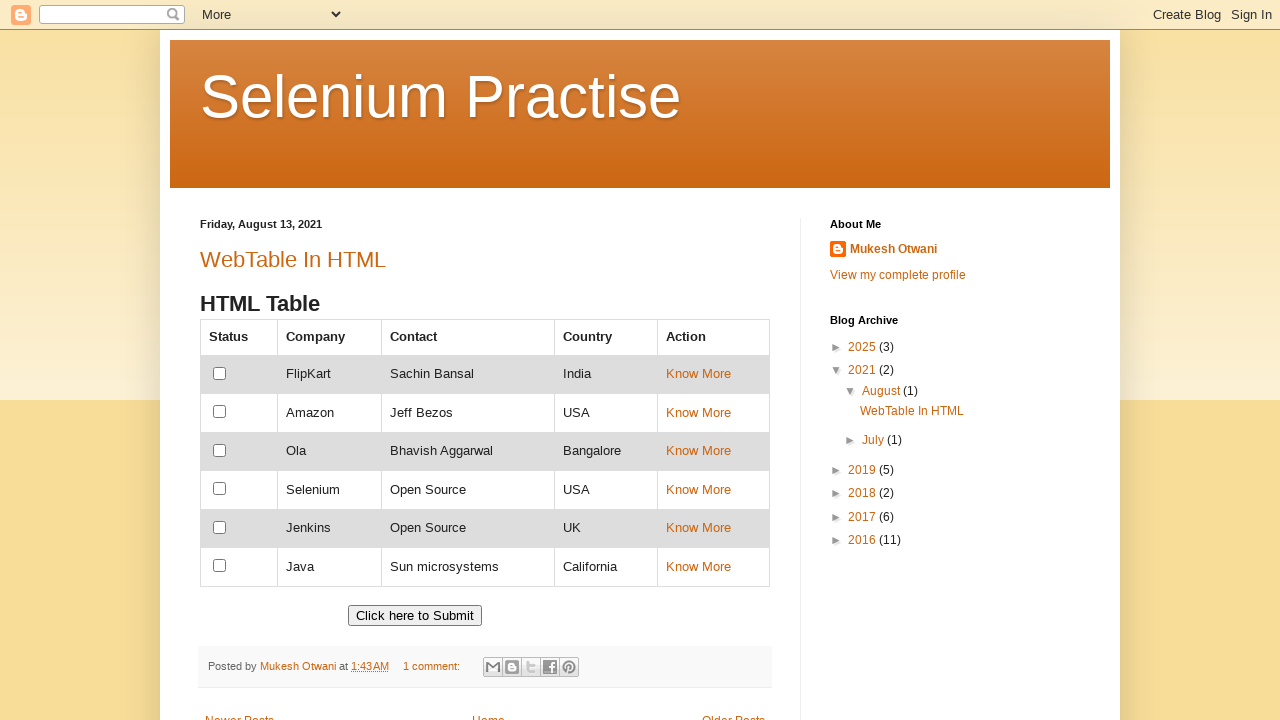

Retrieved all table headers from dynamic web table
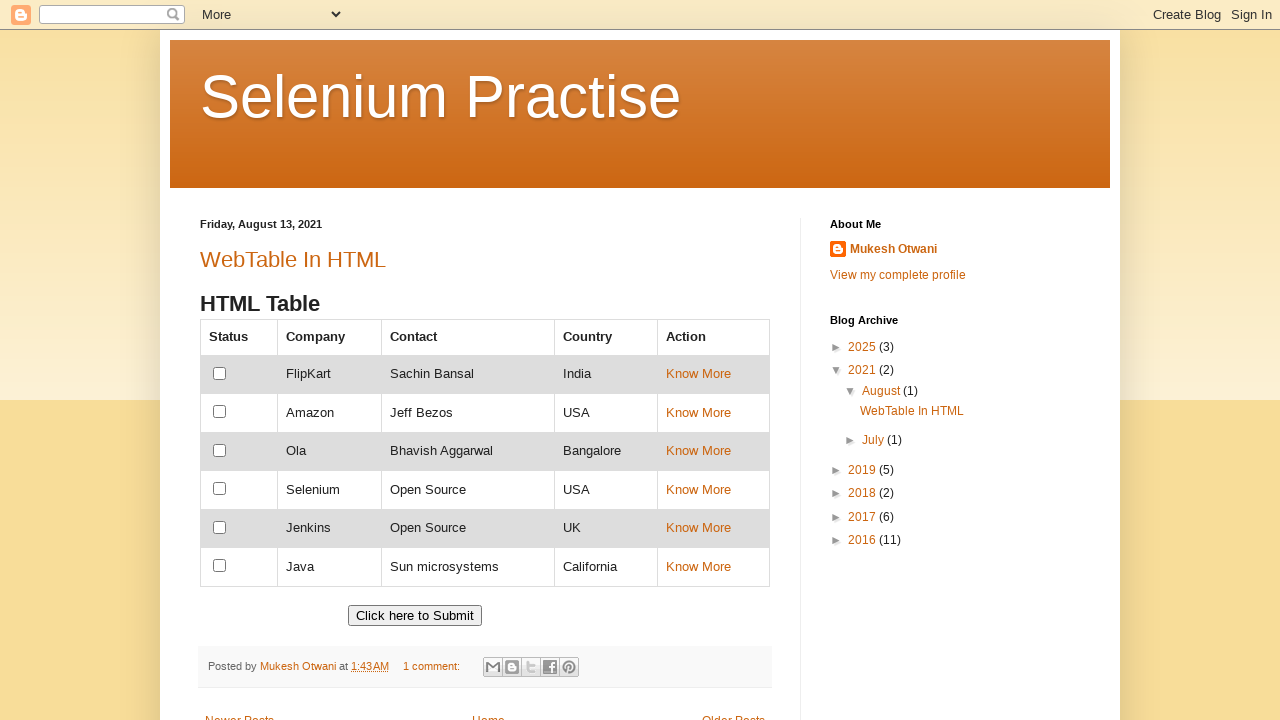

Verified table has exactly 5 columns
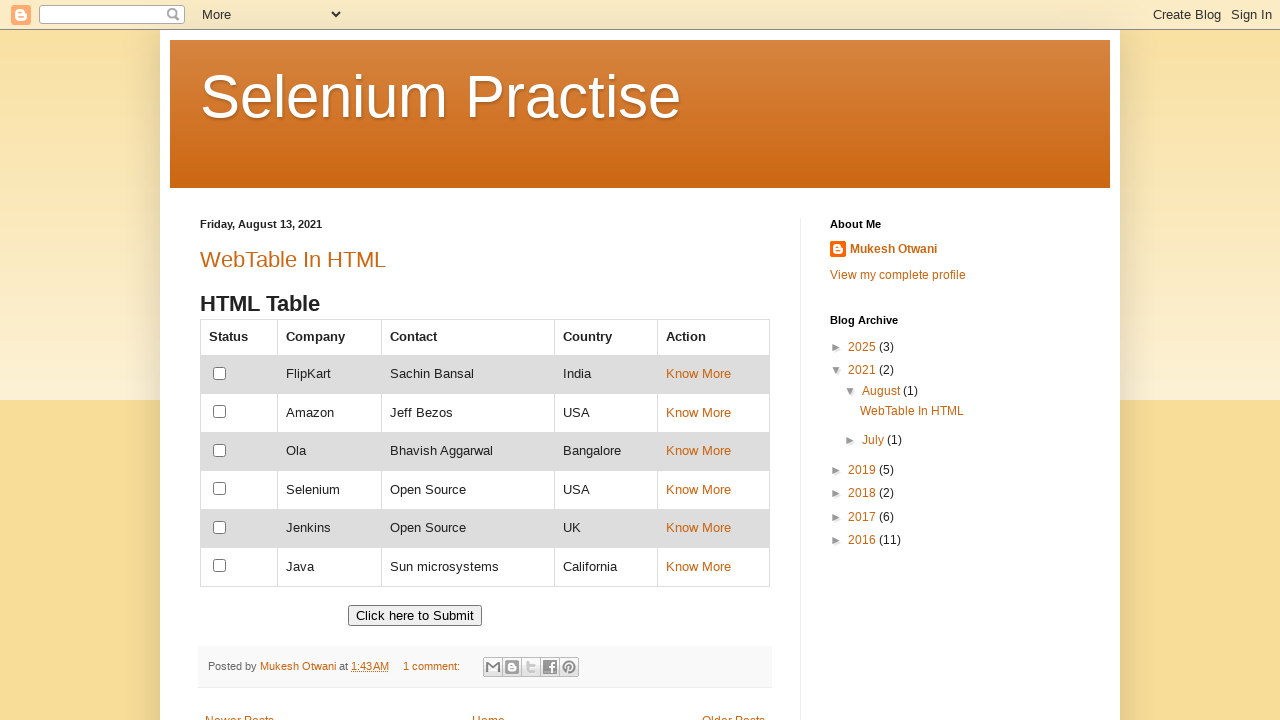

Verified 'Country' header exists in table
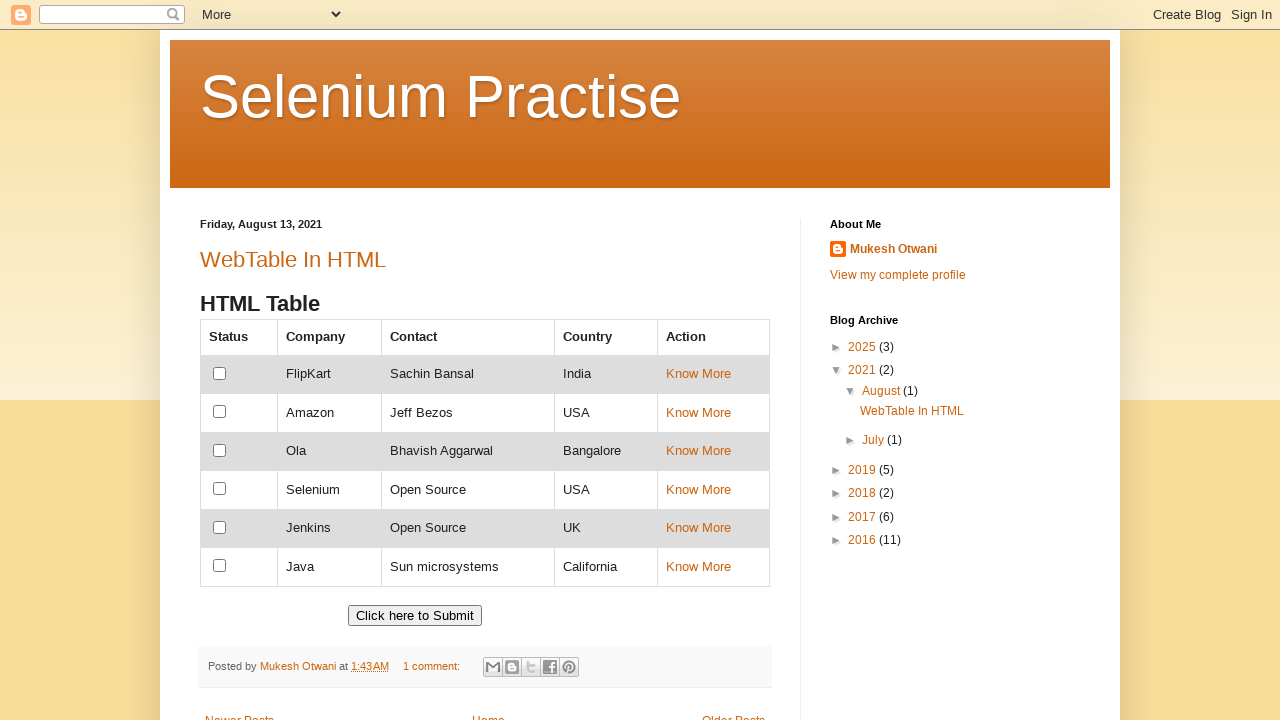

Clicked checkbox for row containing 'Ola' at (220, 450) on xpath=//td[text()='Ola']//preceding-sibling::td//input
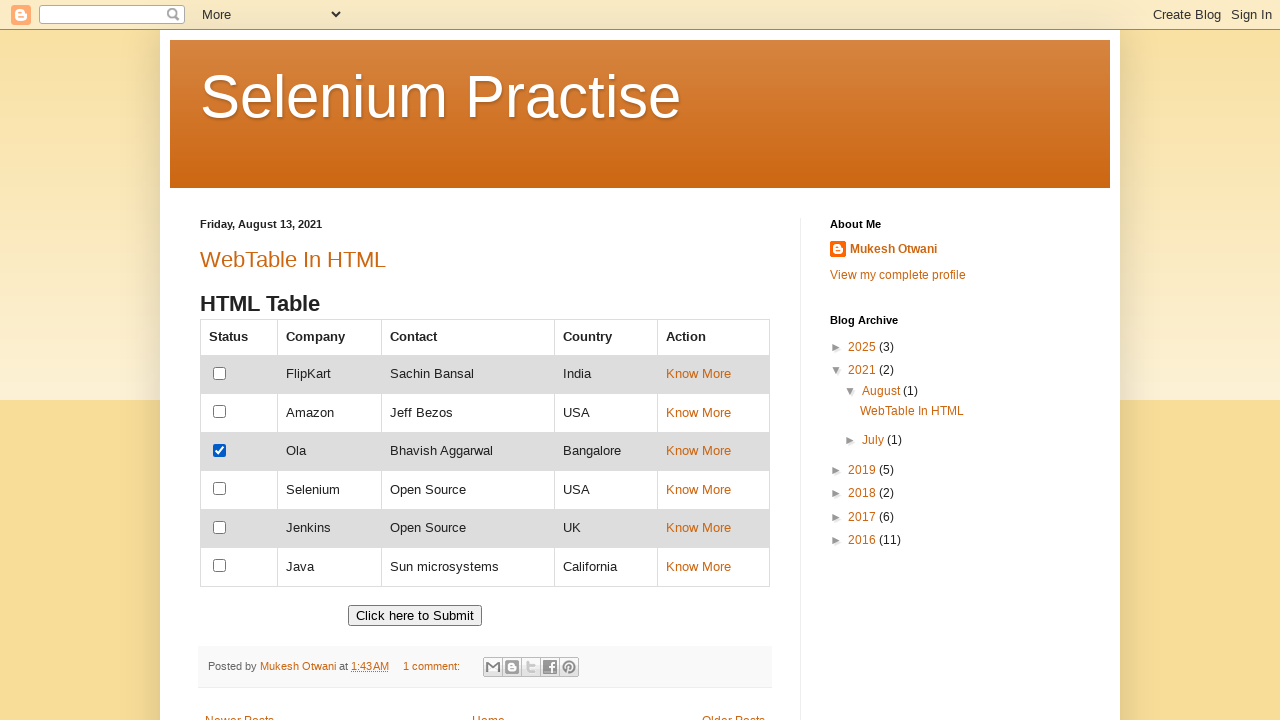

Clicked link in the 'Ola' row at (698, 451) on xpath=//td[text()='Ola']//following-sibling::td[3]/a
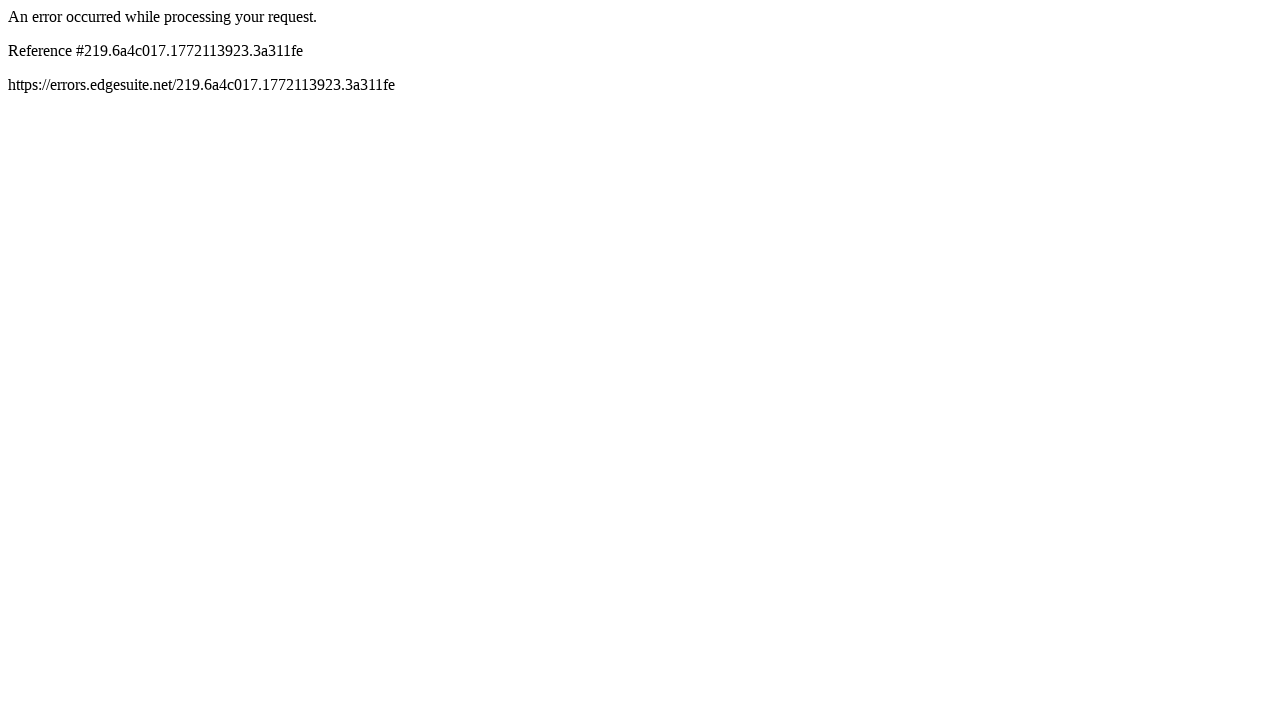

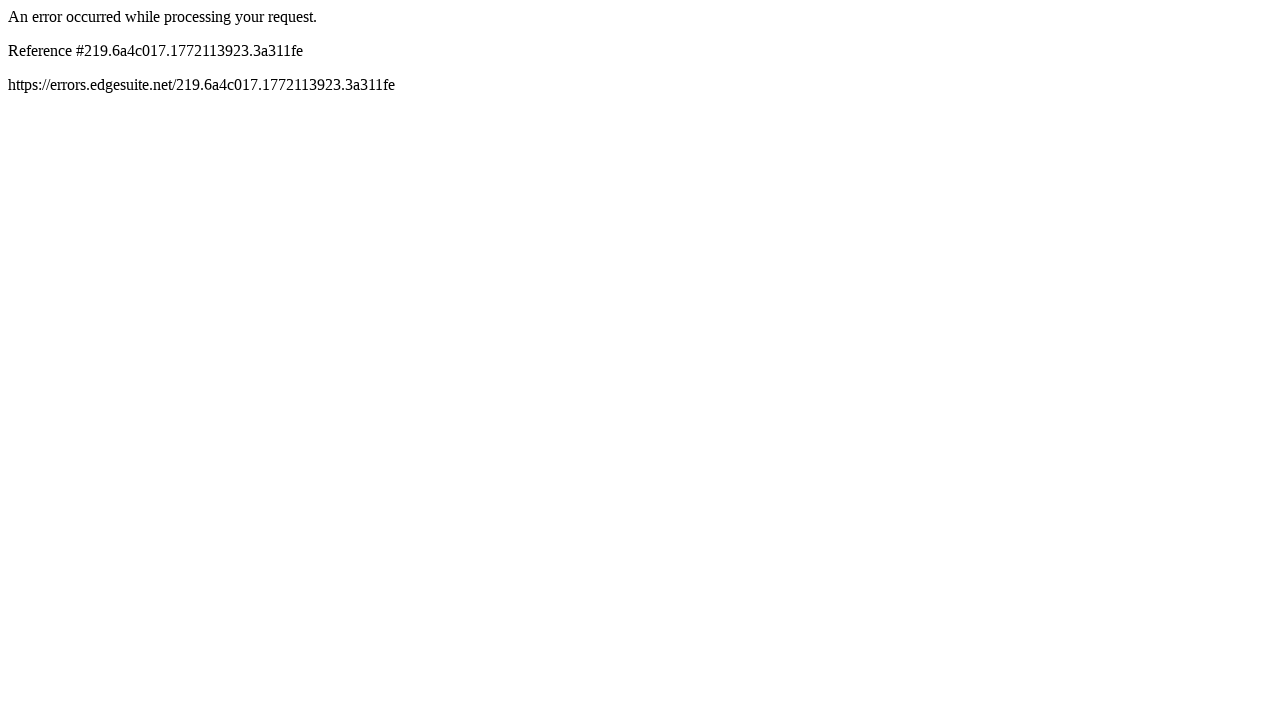